Tests window handling by clicking a link that opens a new window, extracting text from the new window, and using that text to fill a form field in the original window

Starting URL: https://rahulshettyacademy.com/loginpagePractise/#

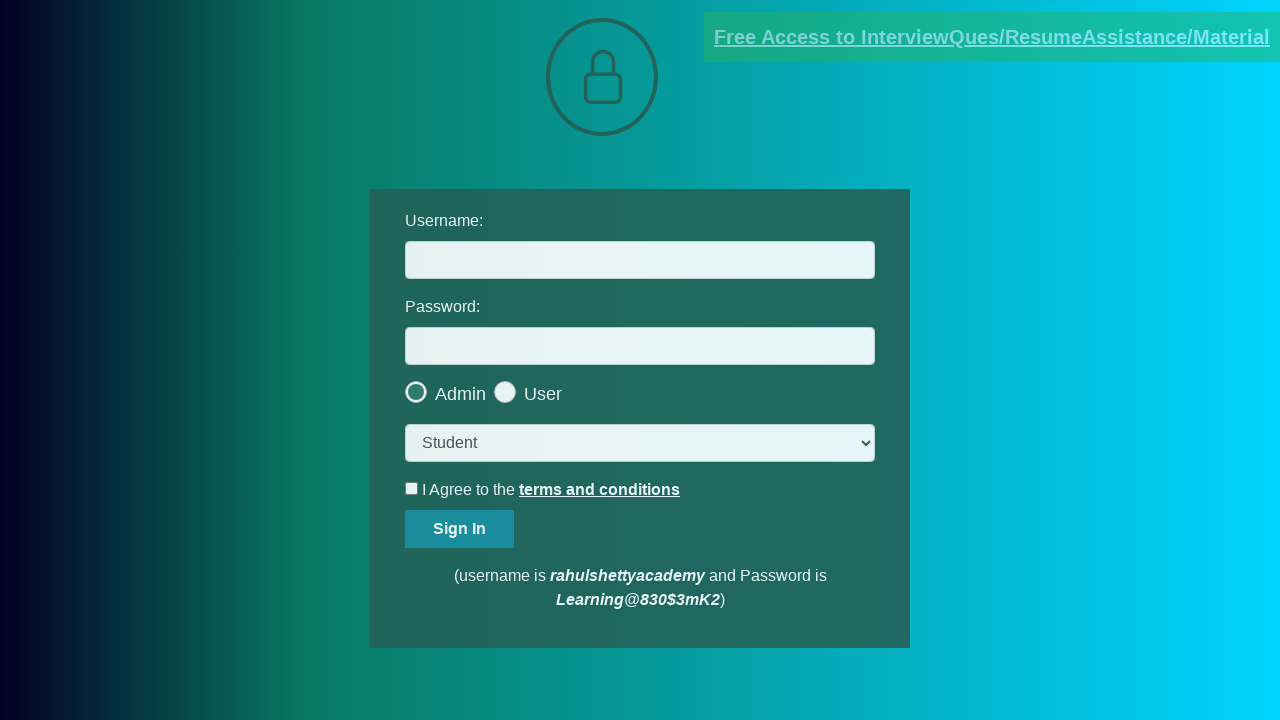

Clicked blinking text link to open new window at (992, 37) on .blinkingText
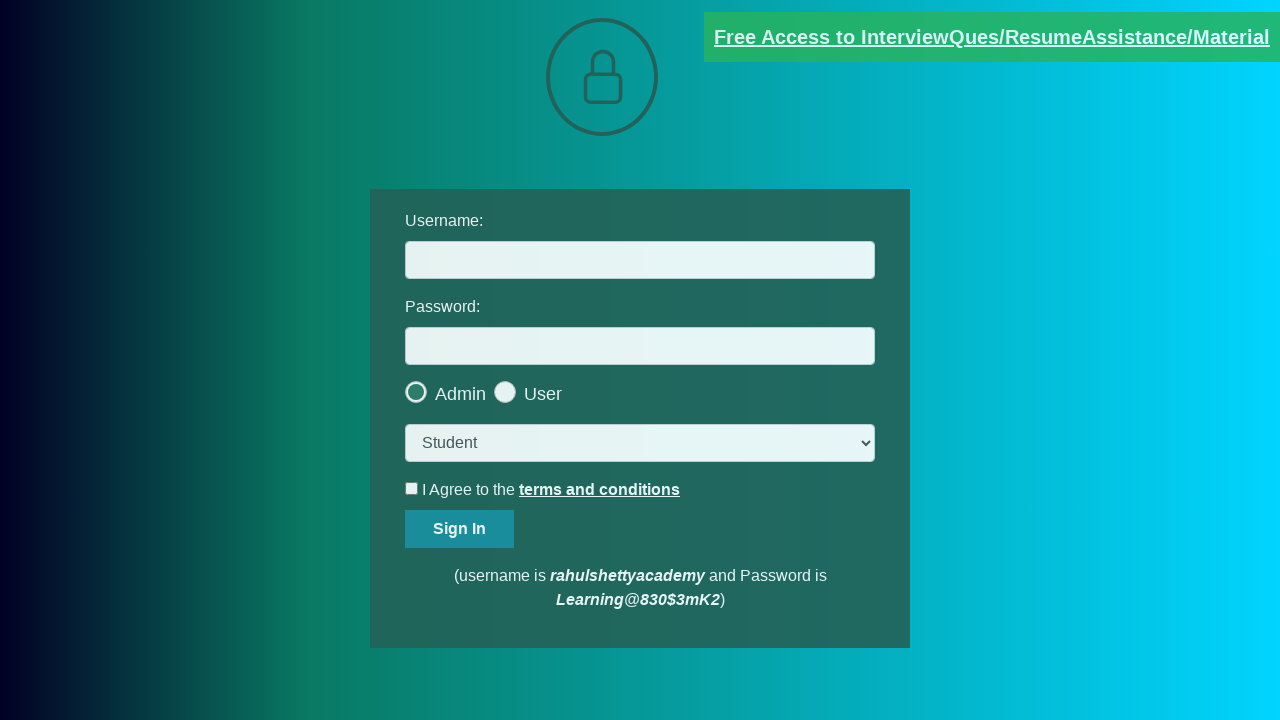

New window opened and captured
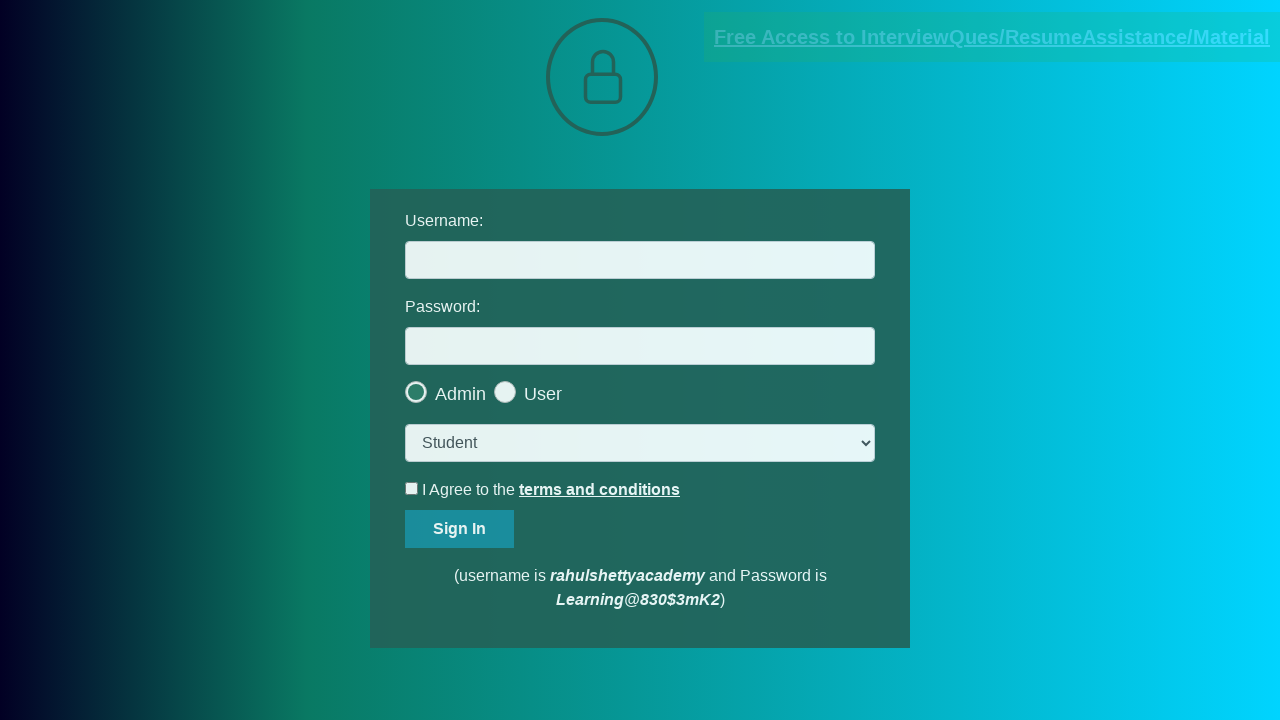

Extracted email text from new window
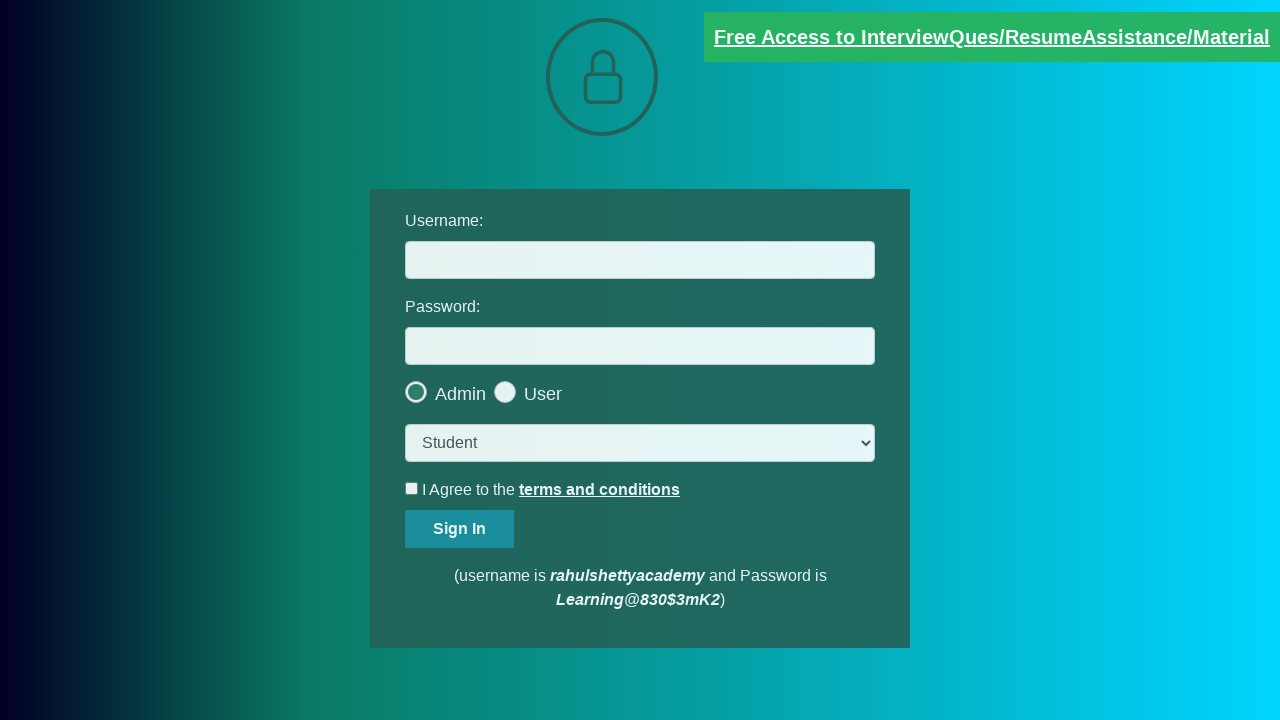

Parsed email ID from text: mentor@rahulshettyacademy.com
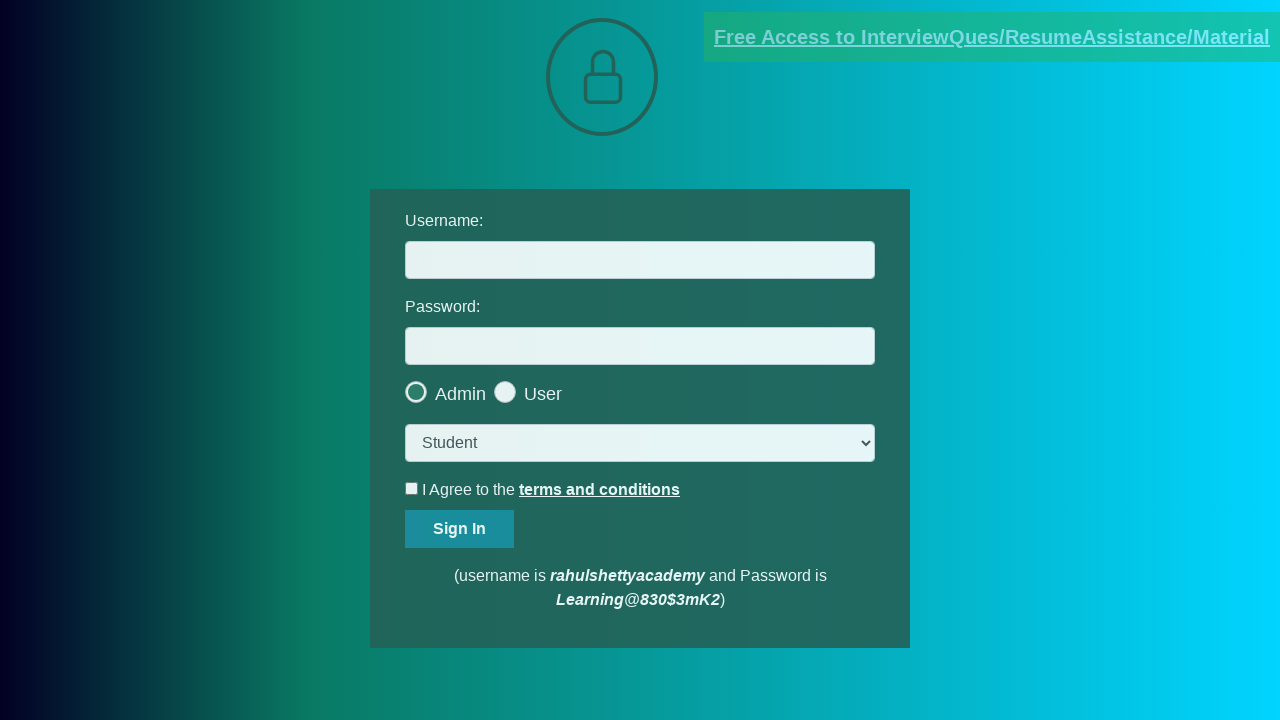

Closed new window and switched back to original
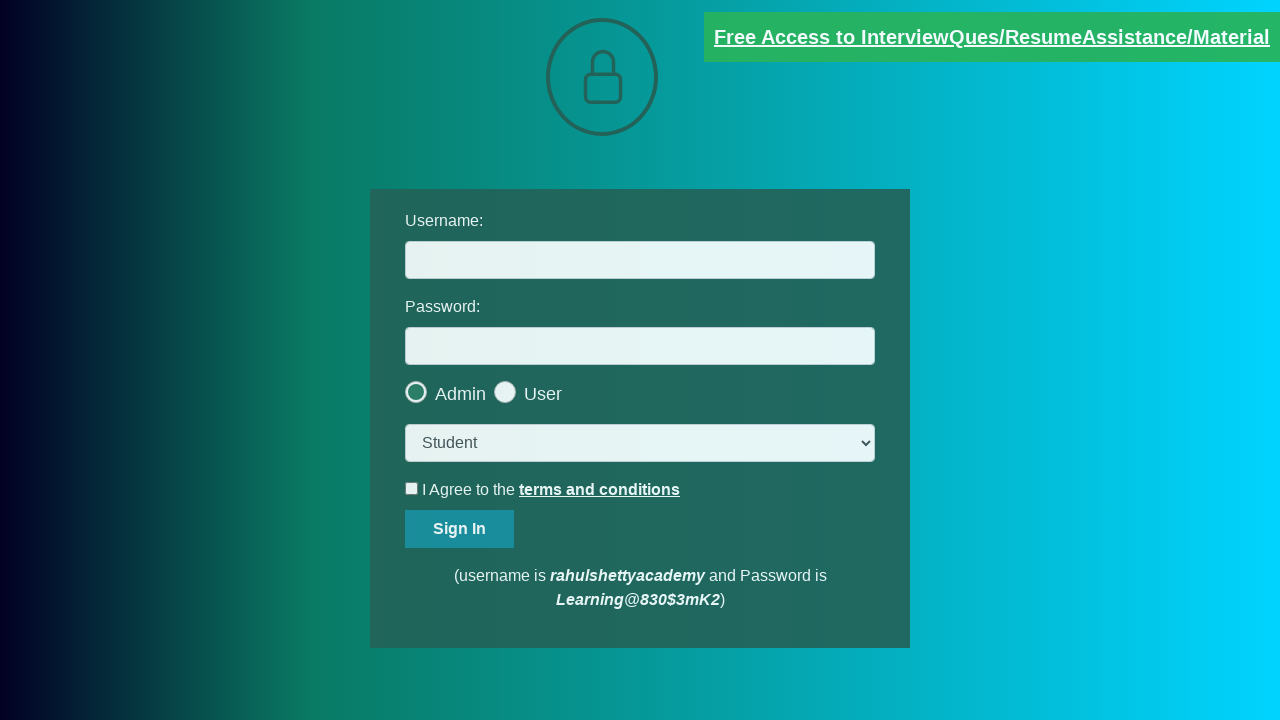

Filled username field with extracted email: mentor@rahulshettyacademy.com on #username
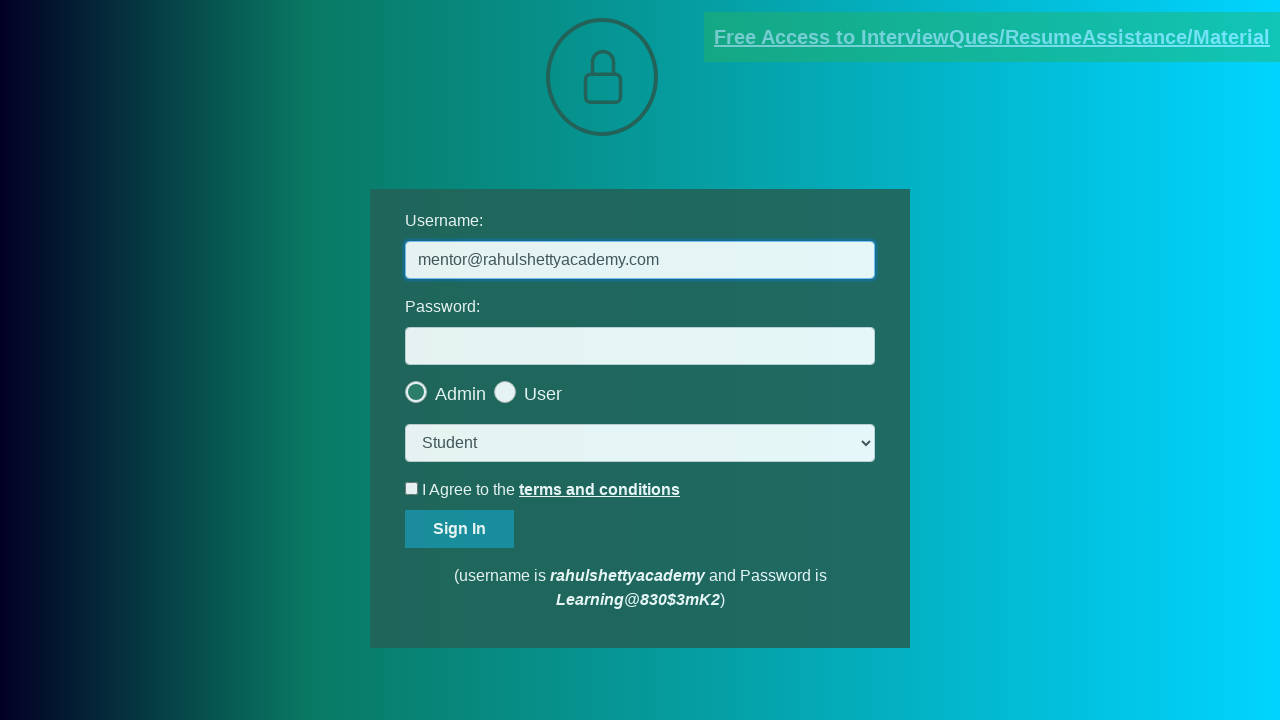

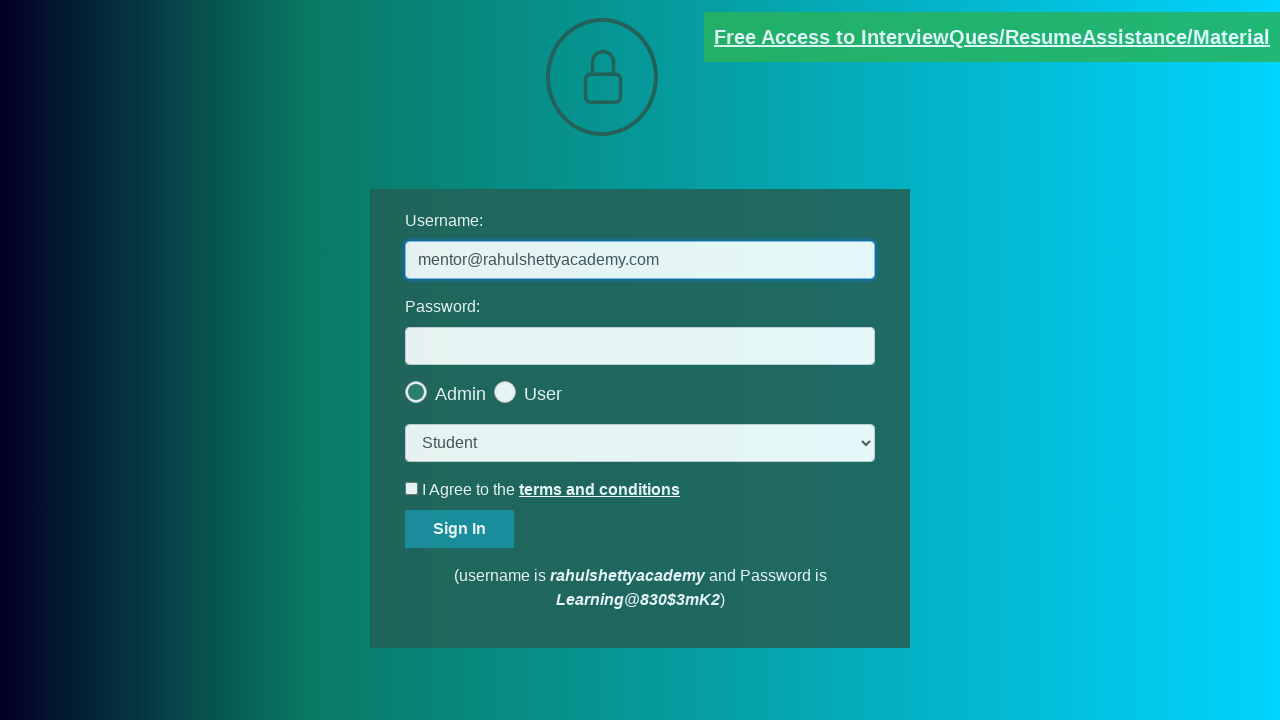